Tests drag and drop functionality by dragging column A to column B

Starting URL: https://practice.expandtesting.com/drag-and-drop

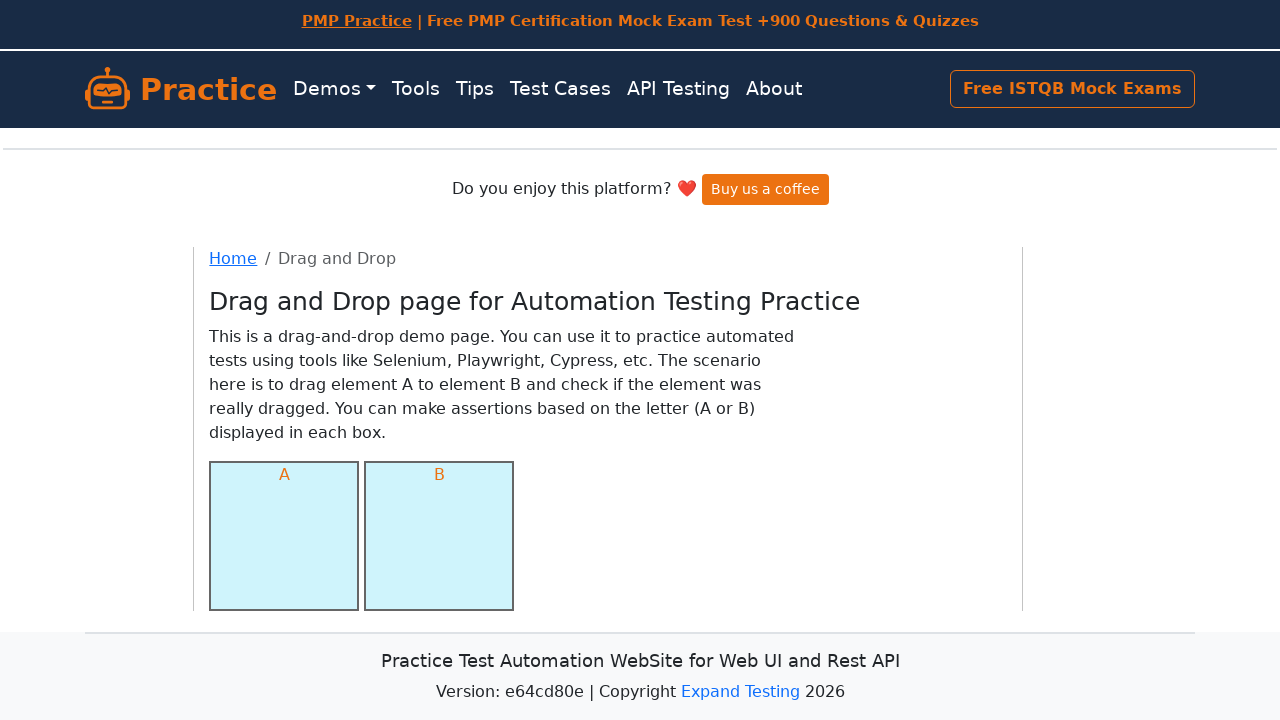

Navigated to drag and drop practice page
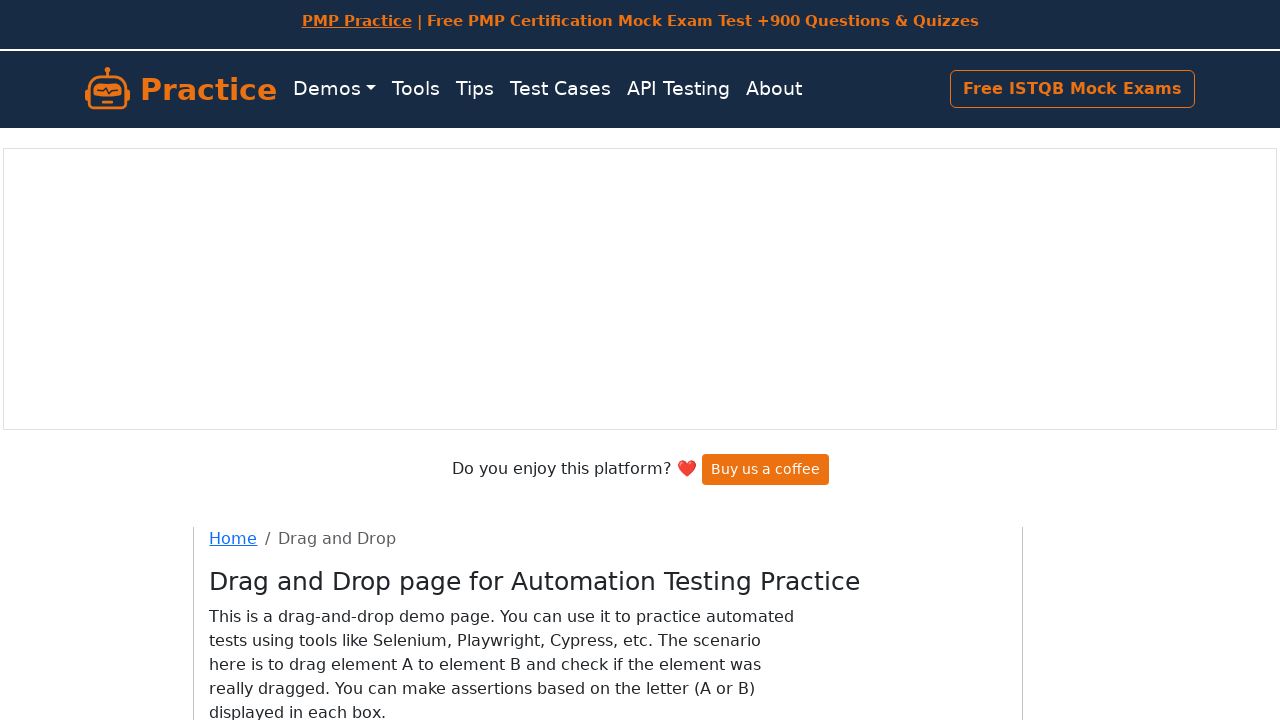

Dragged column A to column B at (439, 400)
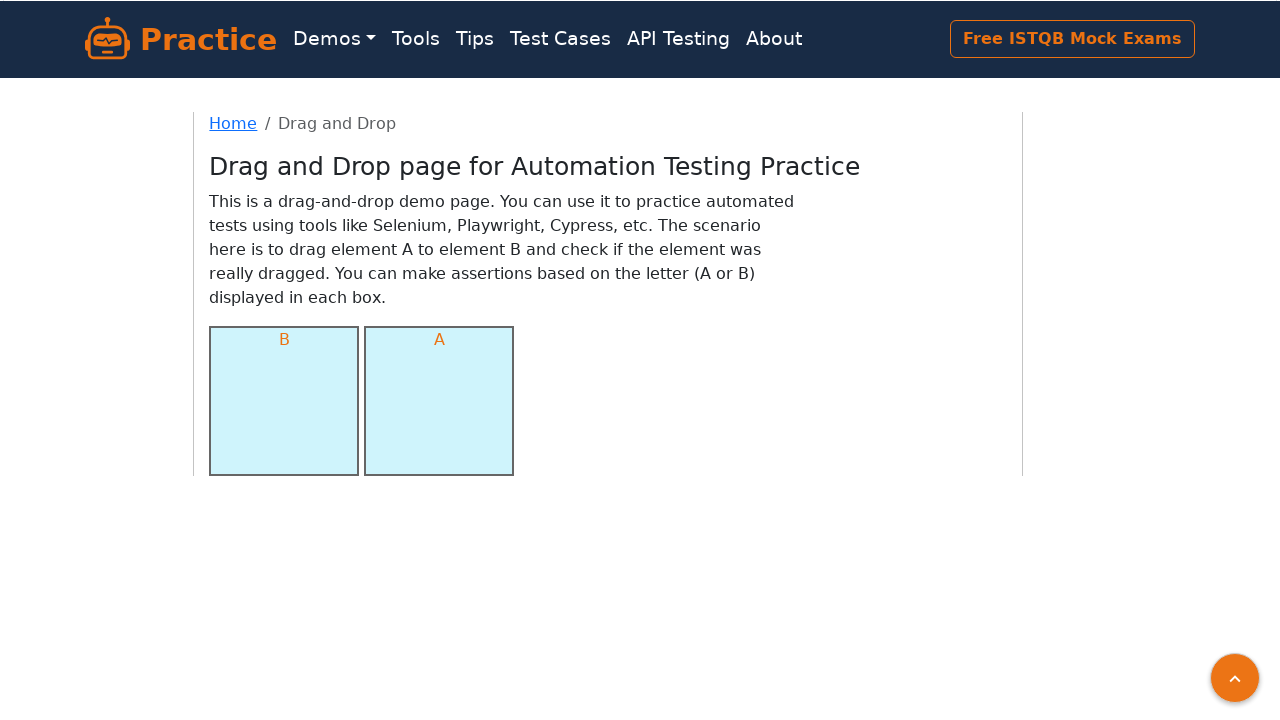

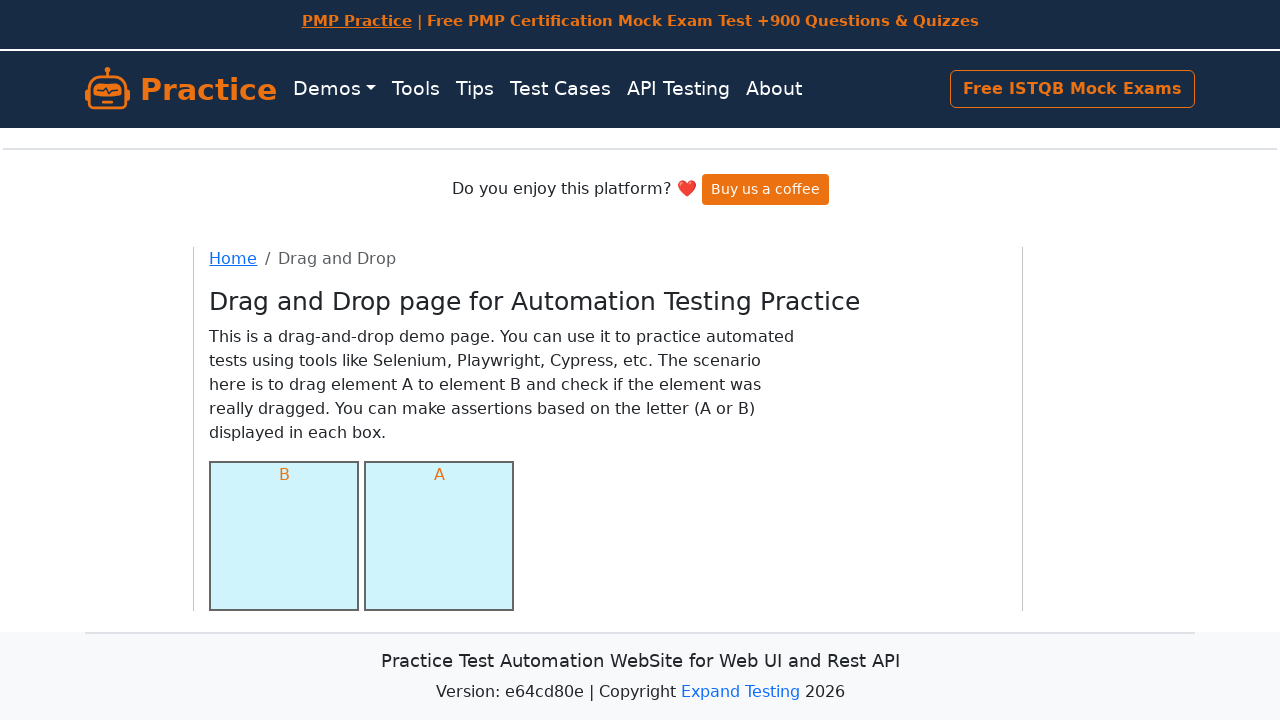